Tests the "Save As..." functionality on the AWS IAM Actions website by clicking the save button and verifying a download is initiated.

Starting URL: https://www.awsiamactions.io/

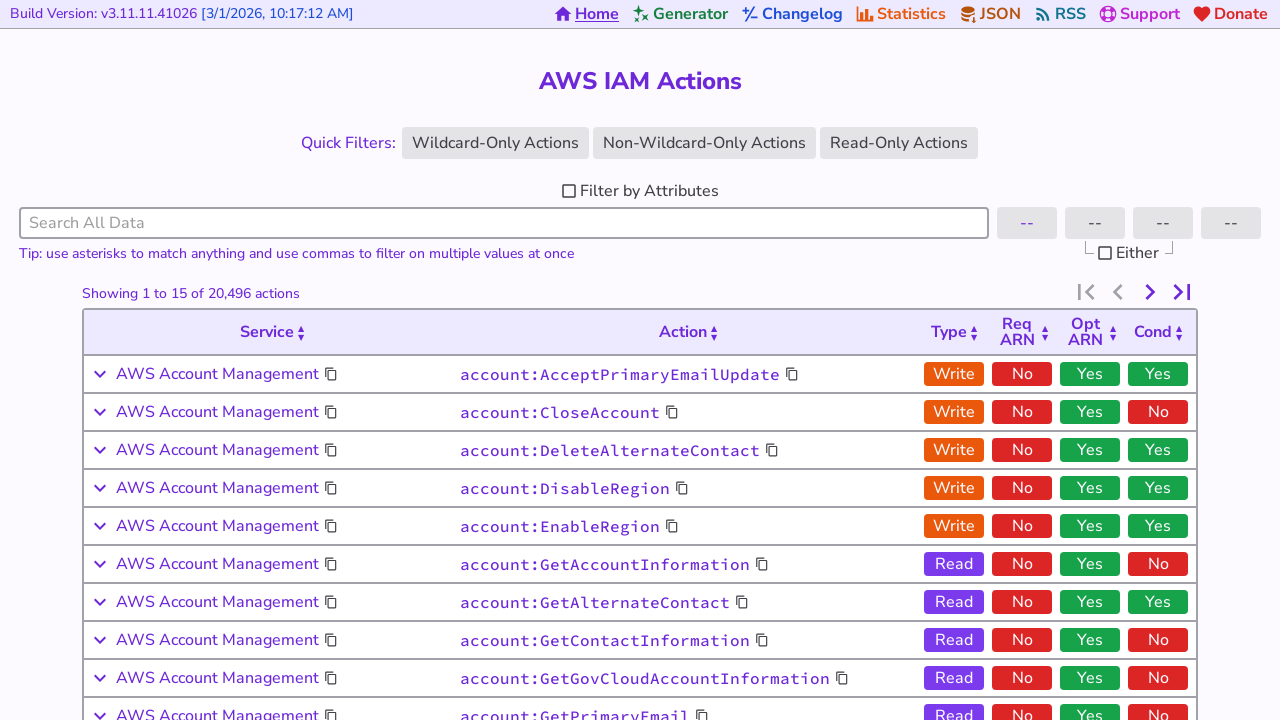

Waited for page to fully load (networkidle)
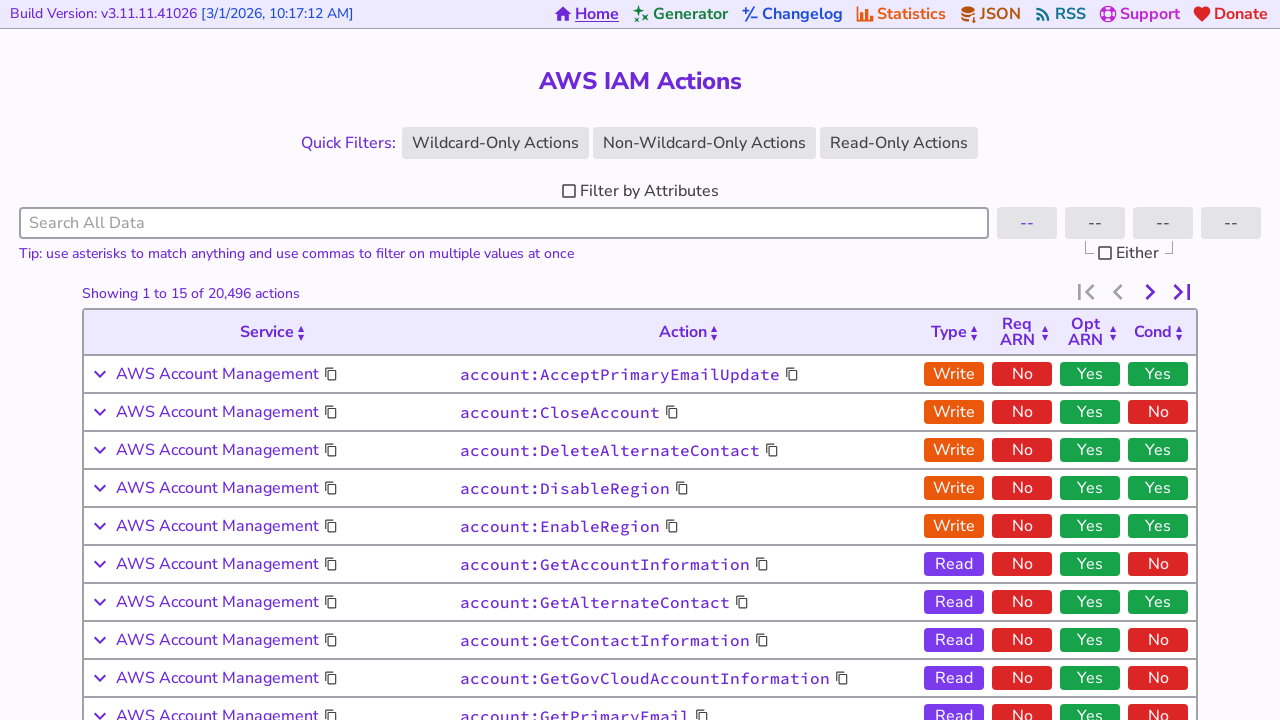

Clicked 'Save As...' button to initiate download at (724, 558) on internal:text="Save As..."i
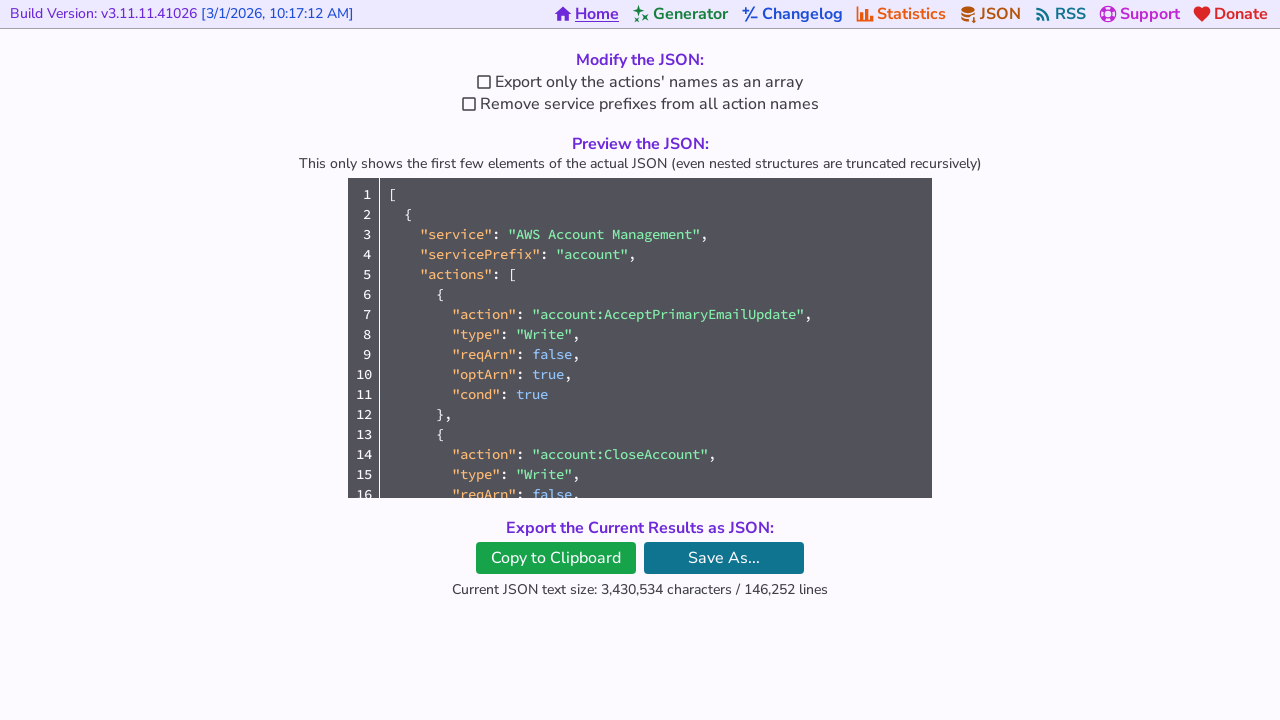

Download was initiated and captured
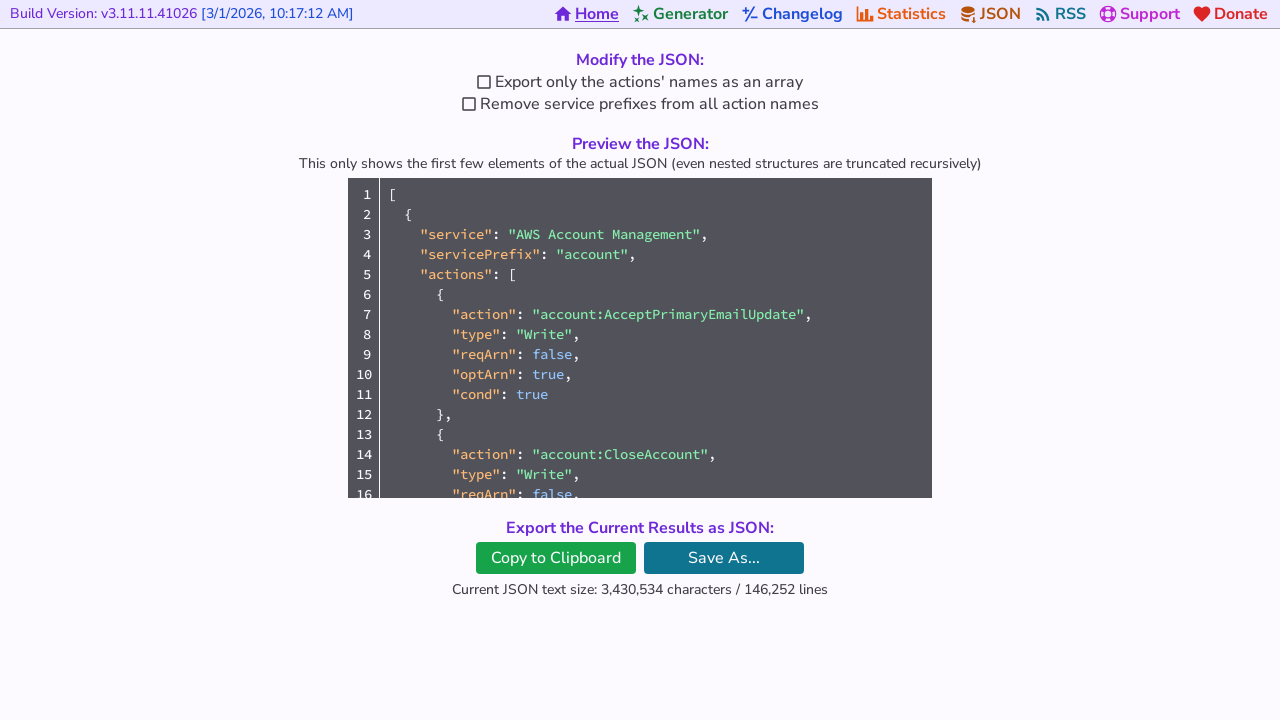

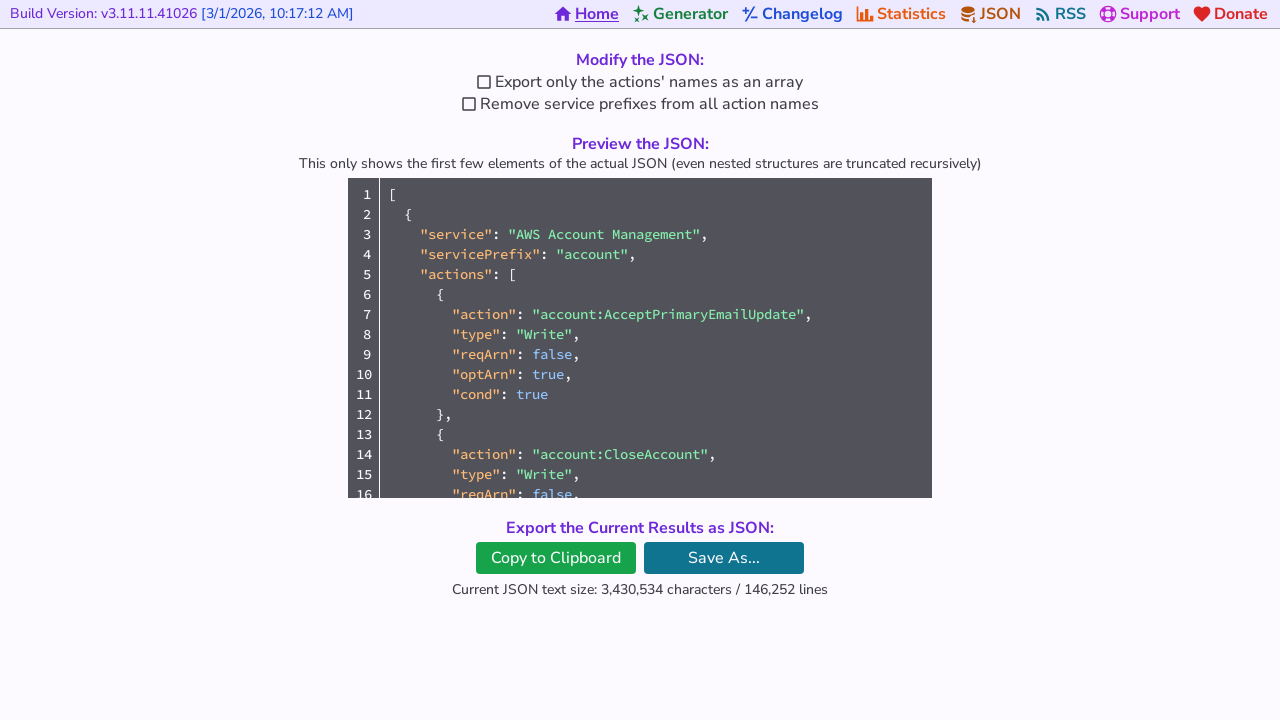